Tests drag and drop using click-and-hold with move by offset to drag element to a specific position within an iframe.

Starting URL: https://jqueryui.com/droppable/

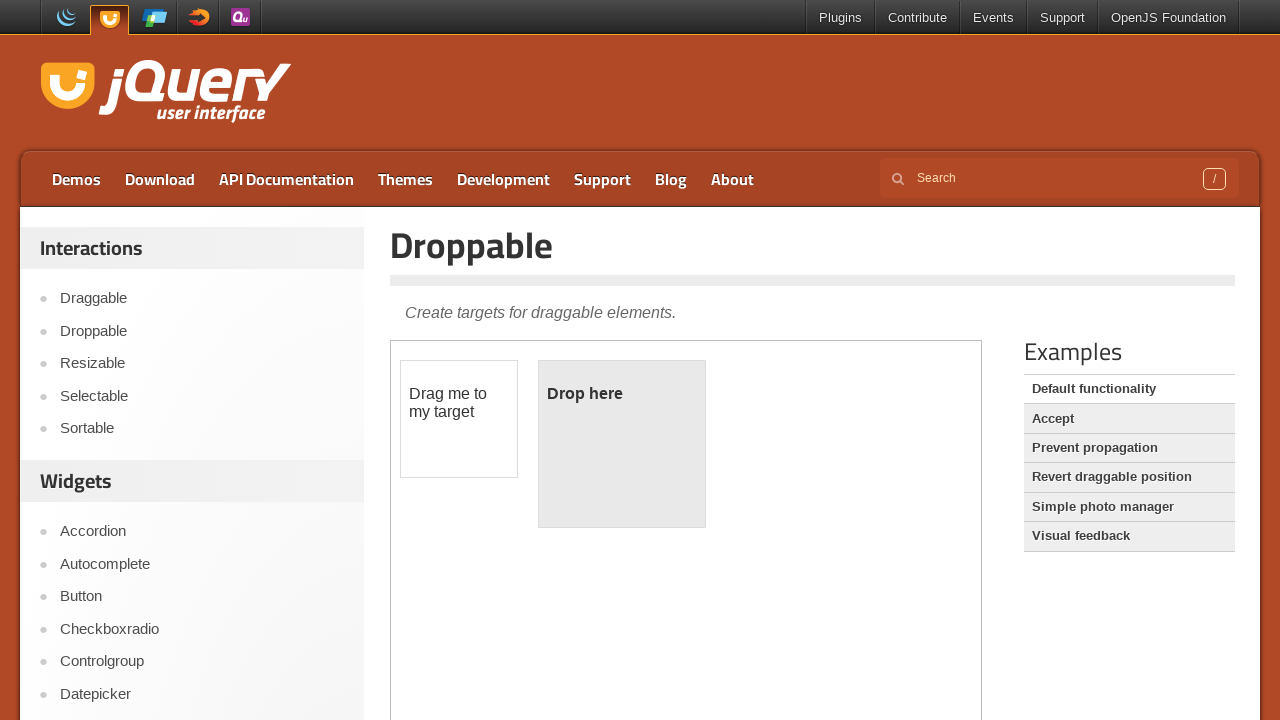

Located iframe containing draggable elements
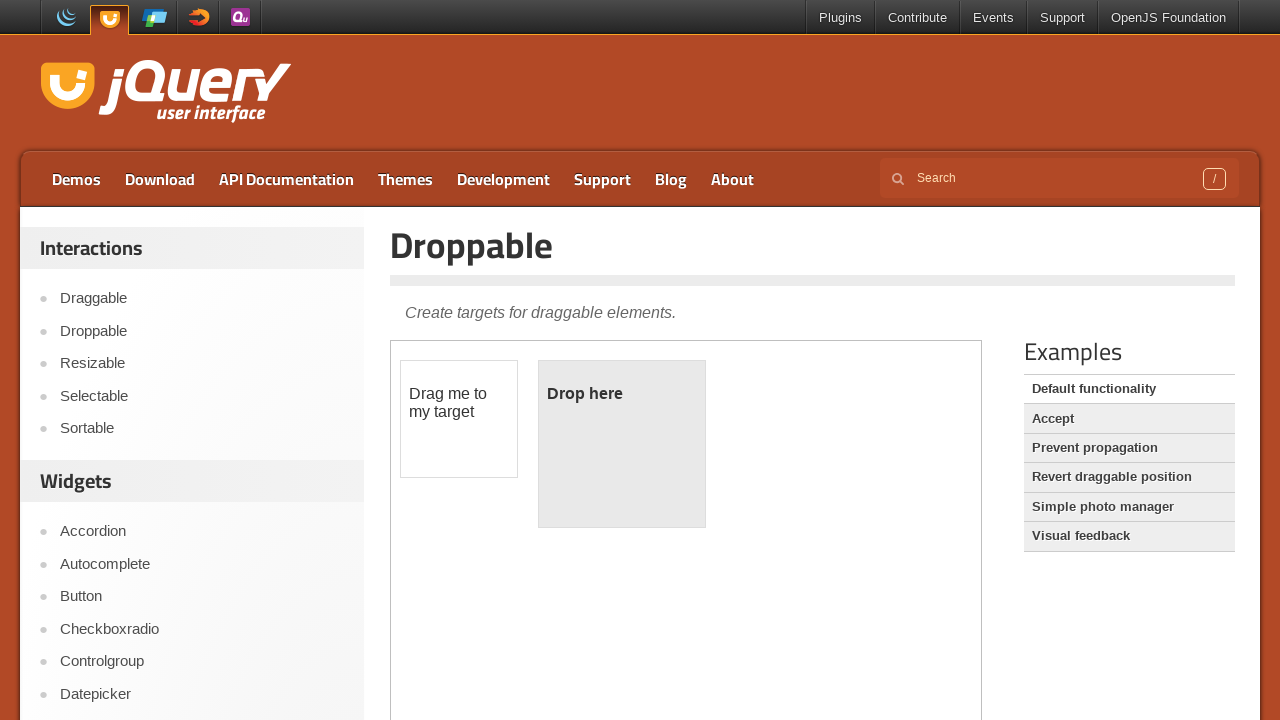

Located draggable element within iframe
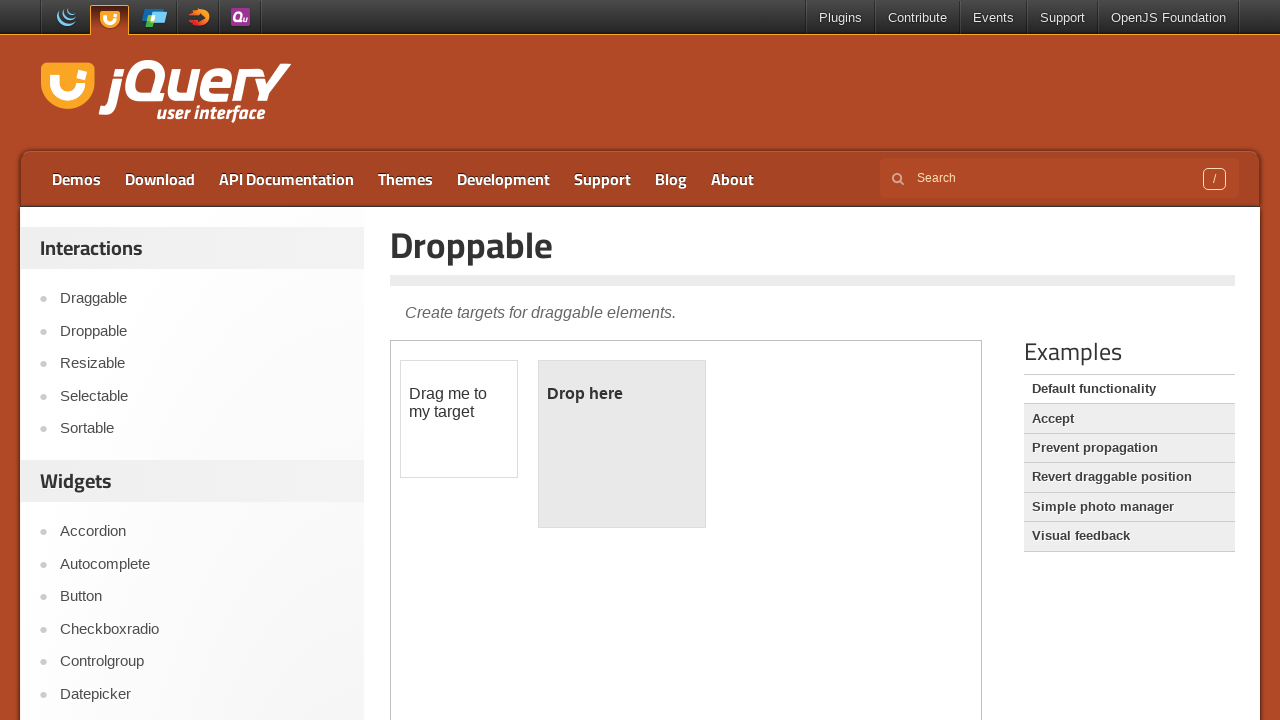

Retrieved bounding box of draggable element
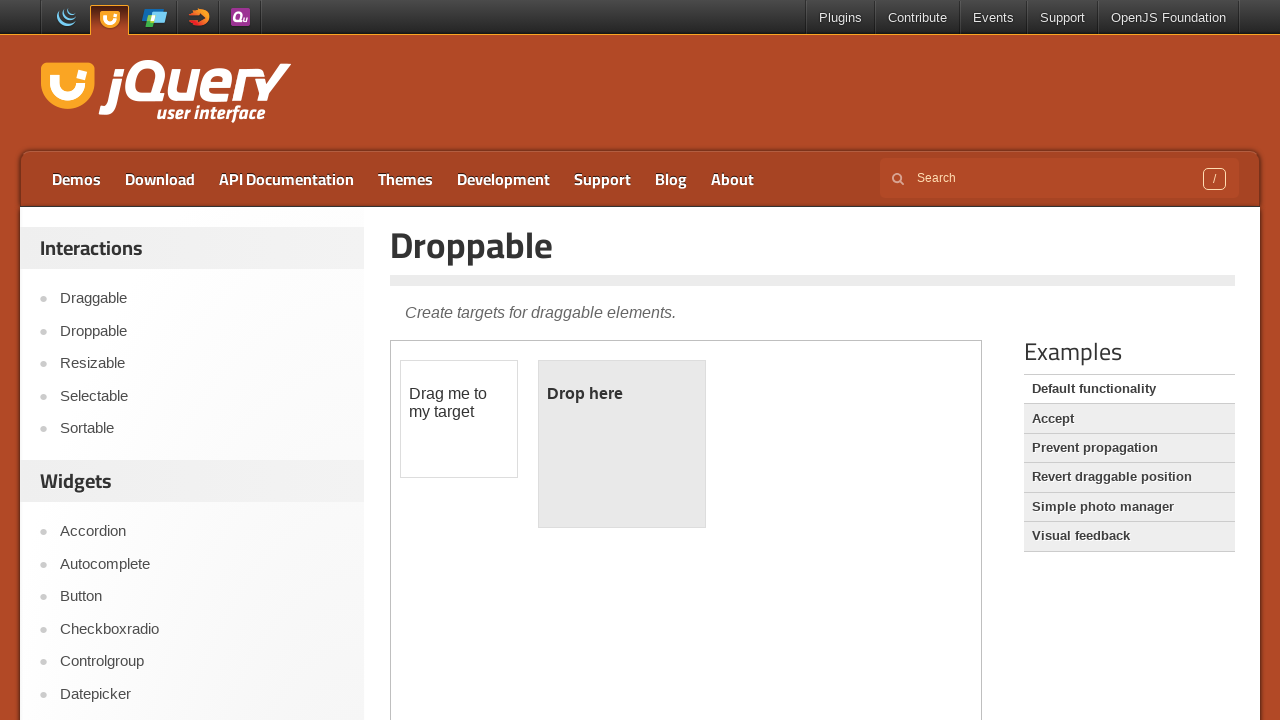

Moved mouse to center of draggable element at (459, 419)
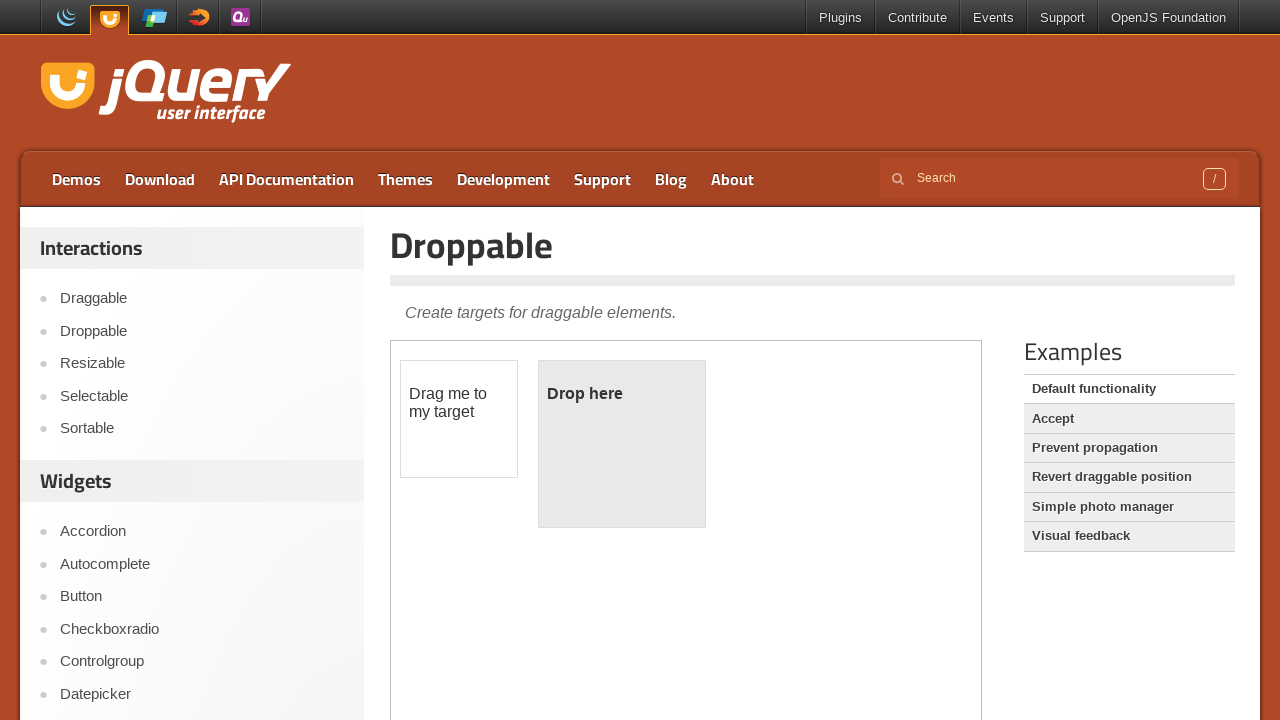

Pressed mouse button down on draggable element at (459, 419)
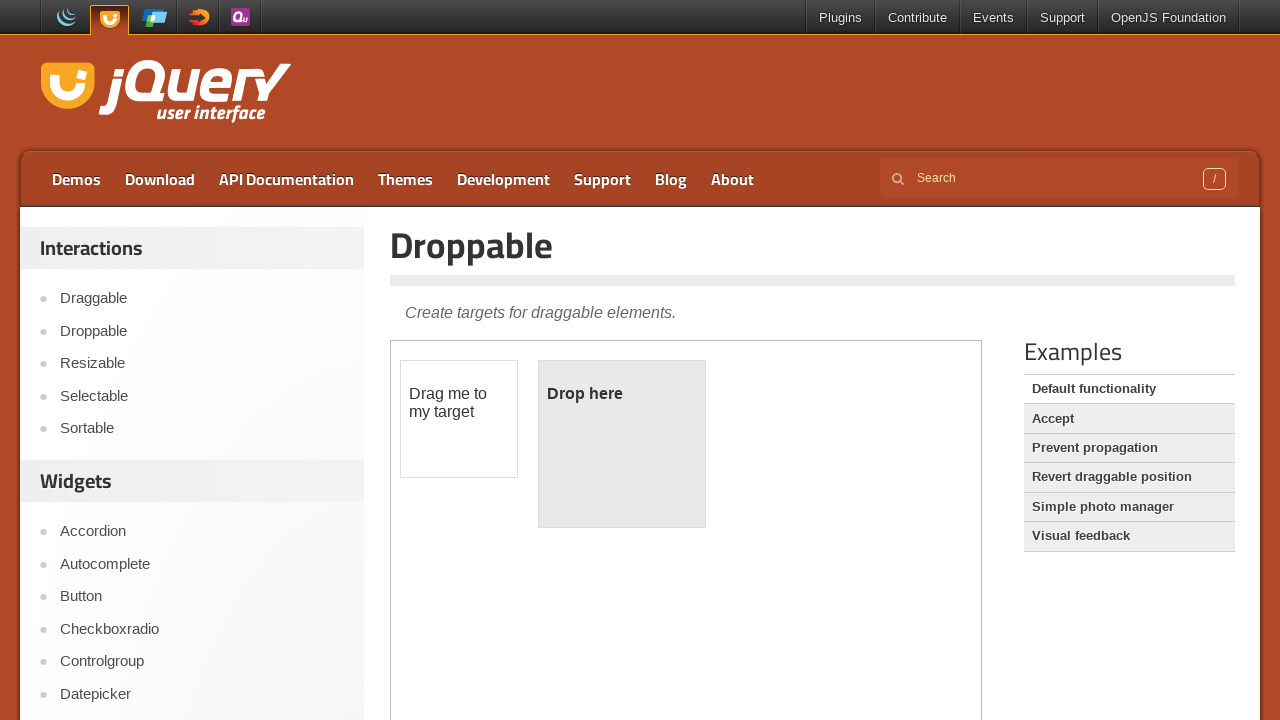

Dragged element 105px right and 25px down at (564, 444)
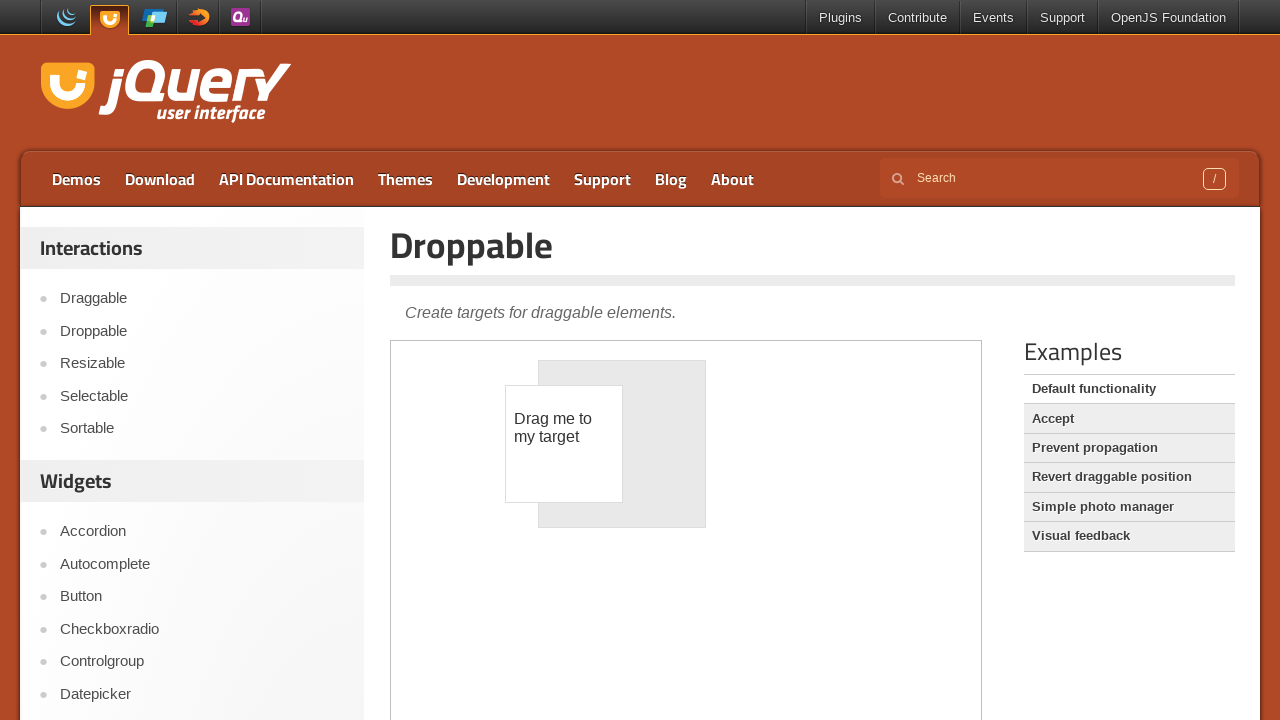

Released mouse button, completing drag and drop operation at (564, 444)
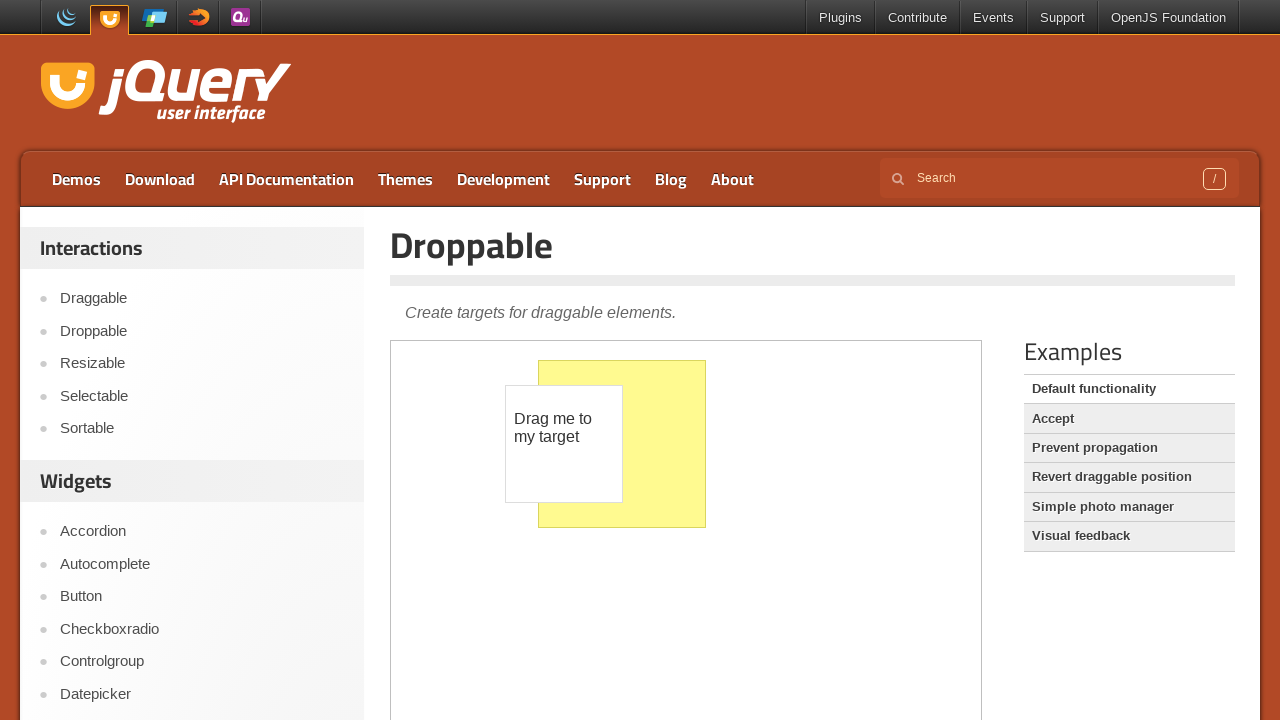

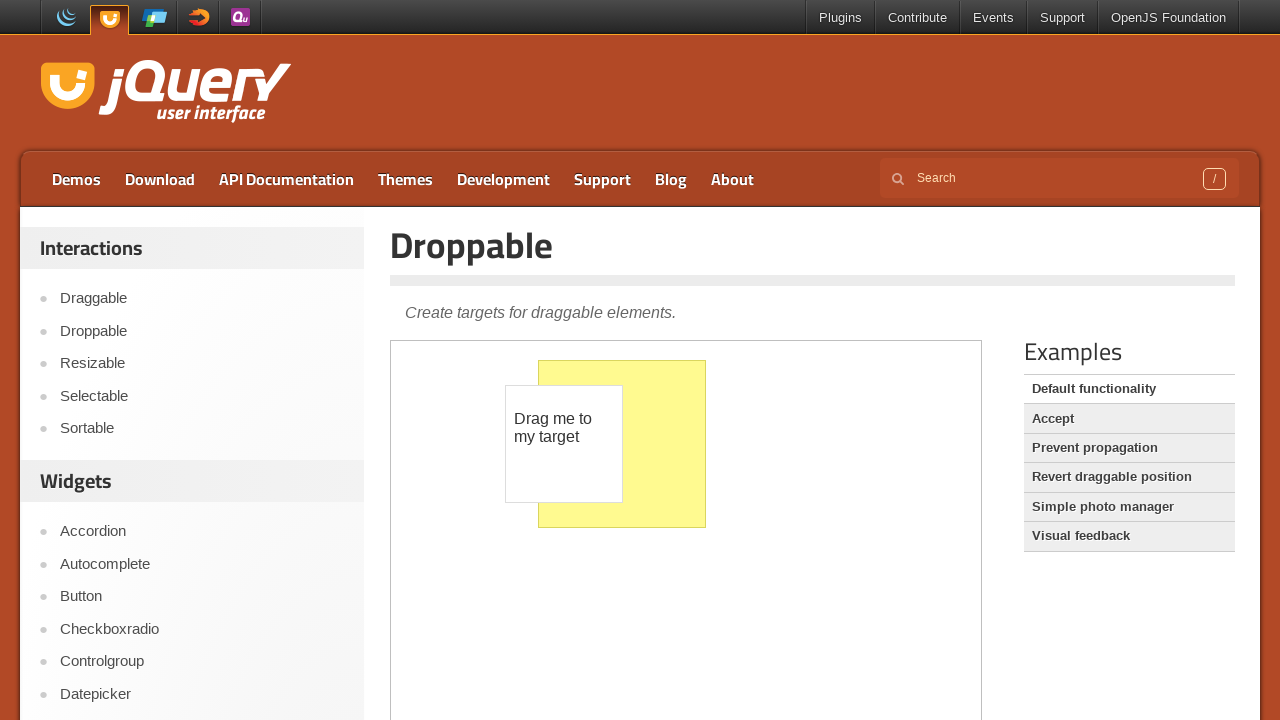